Tests basic browser navigation by visiting Apple's website, then navigating to Etsy, and using browser back button to return to Apple's page, while verifying page titles and URLs

Starting URL: http://www.apple.com

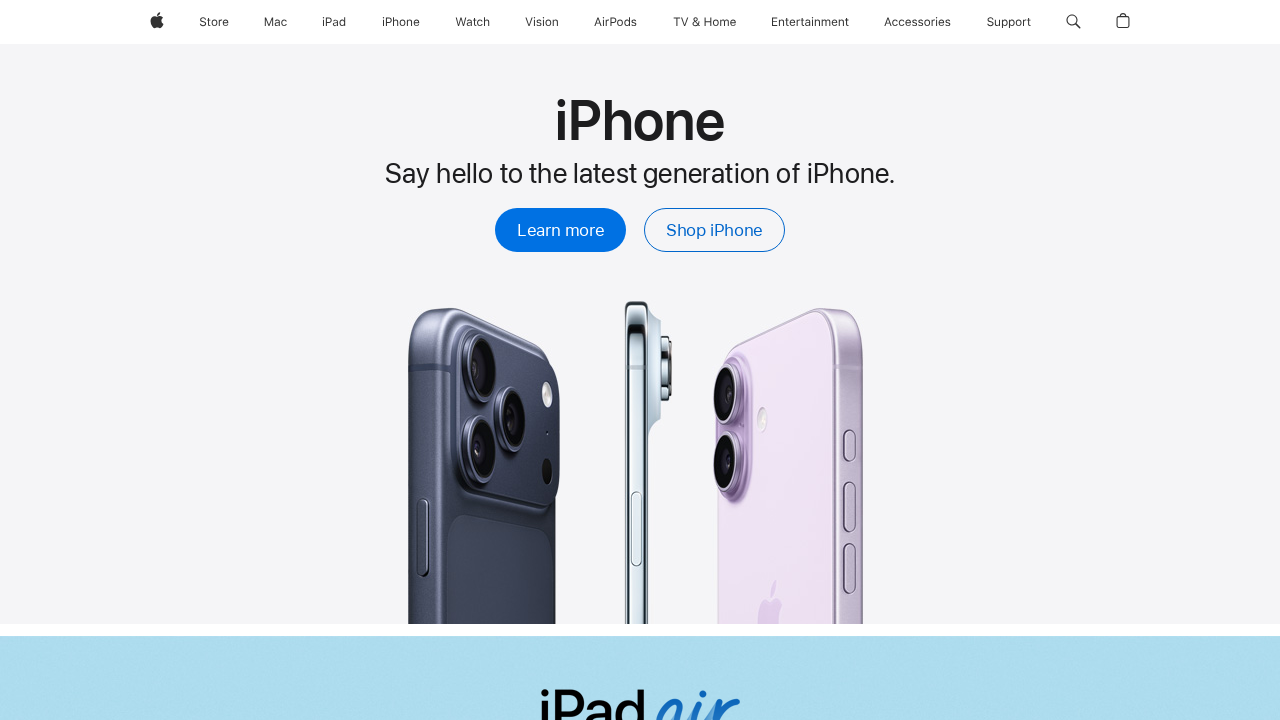

Verified current URL contains apple.com
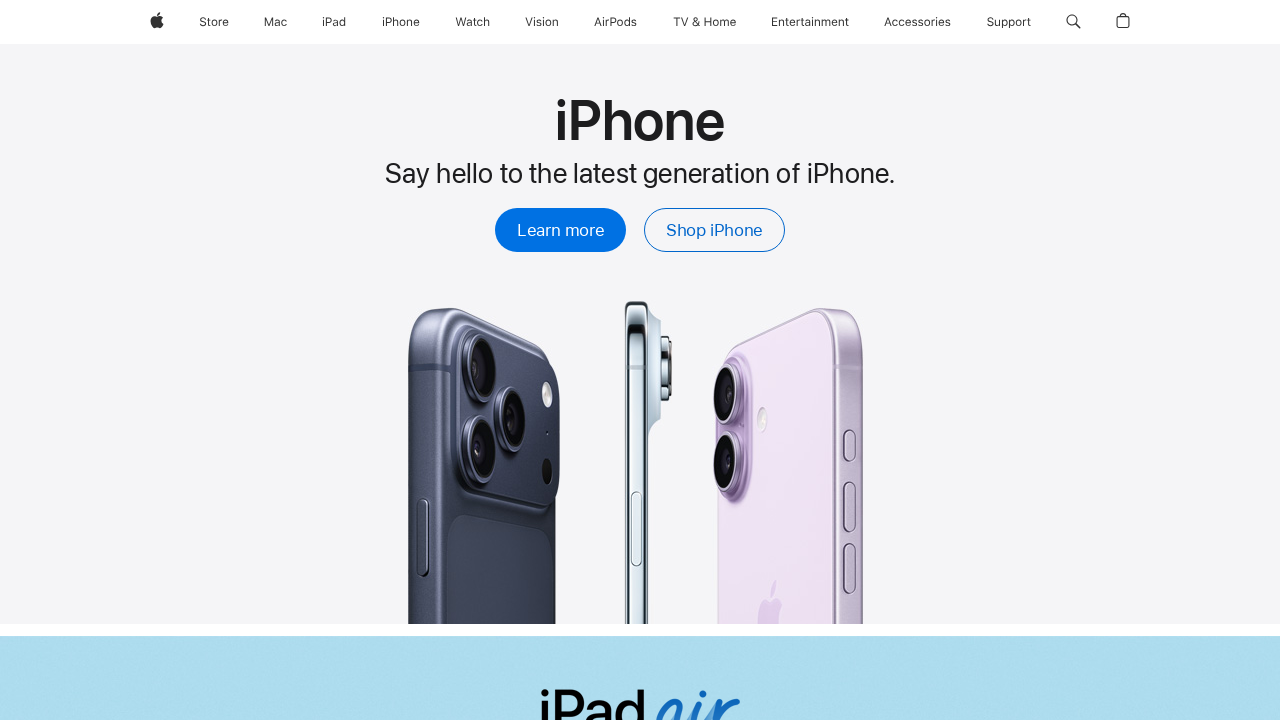

Navigated to Etsy website
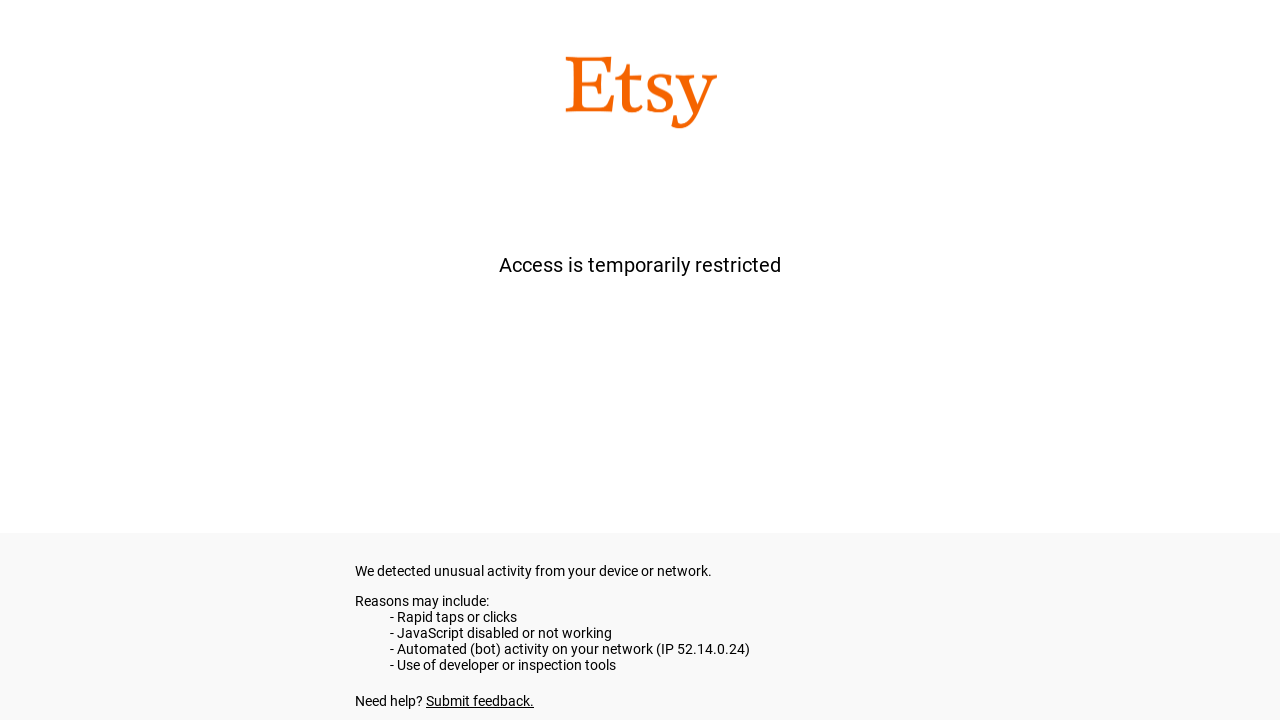

Verified current URL contains etsy.com
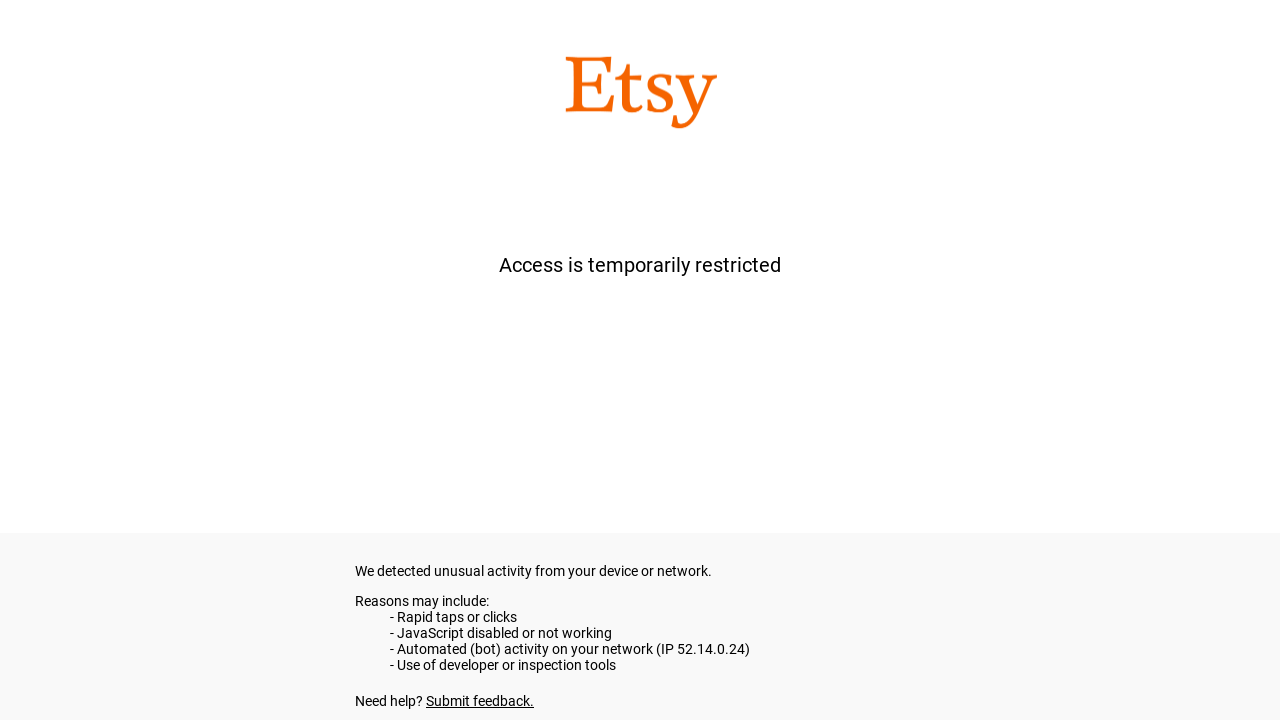

Navigated back using browser back button
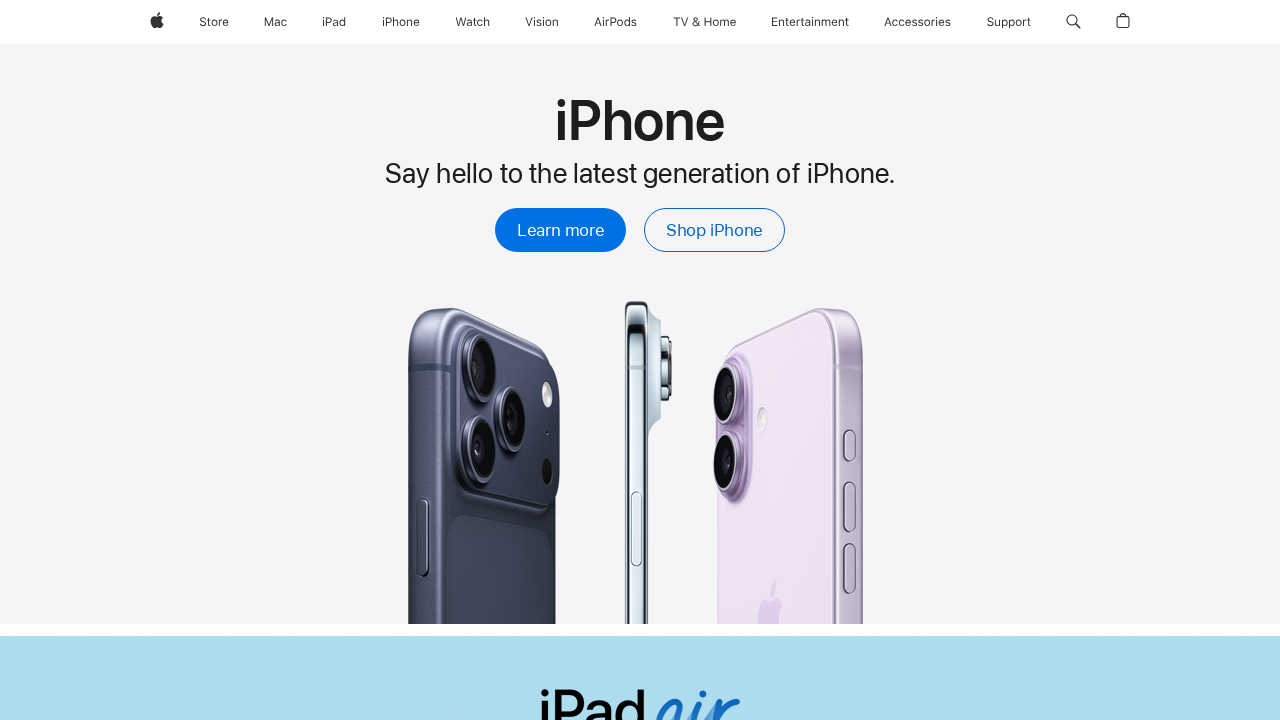

Page finished loading after navigation back
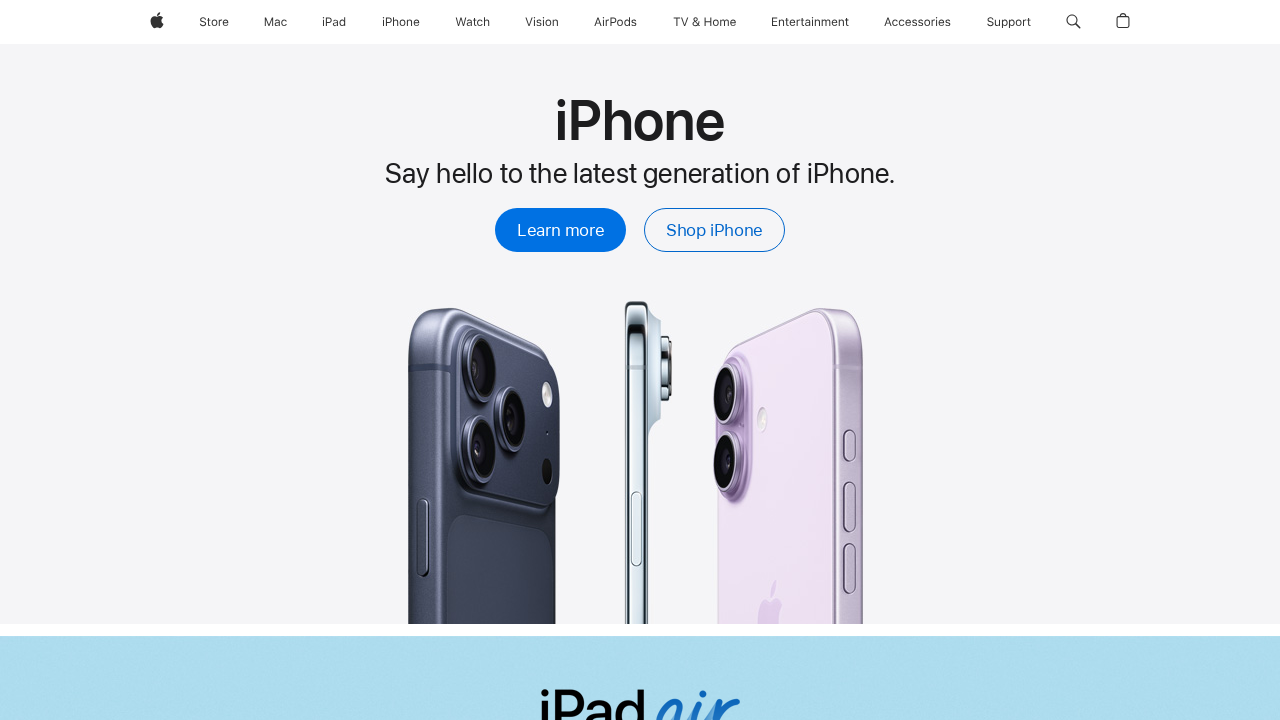

Verified page title contains 'Apple'
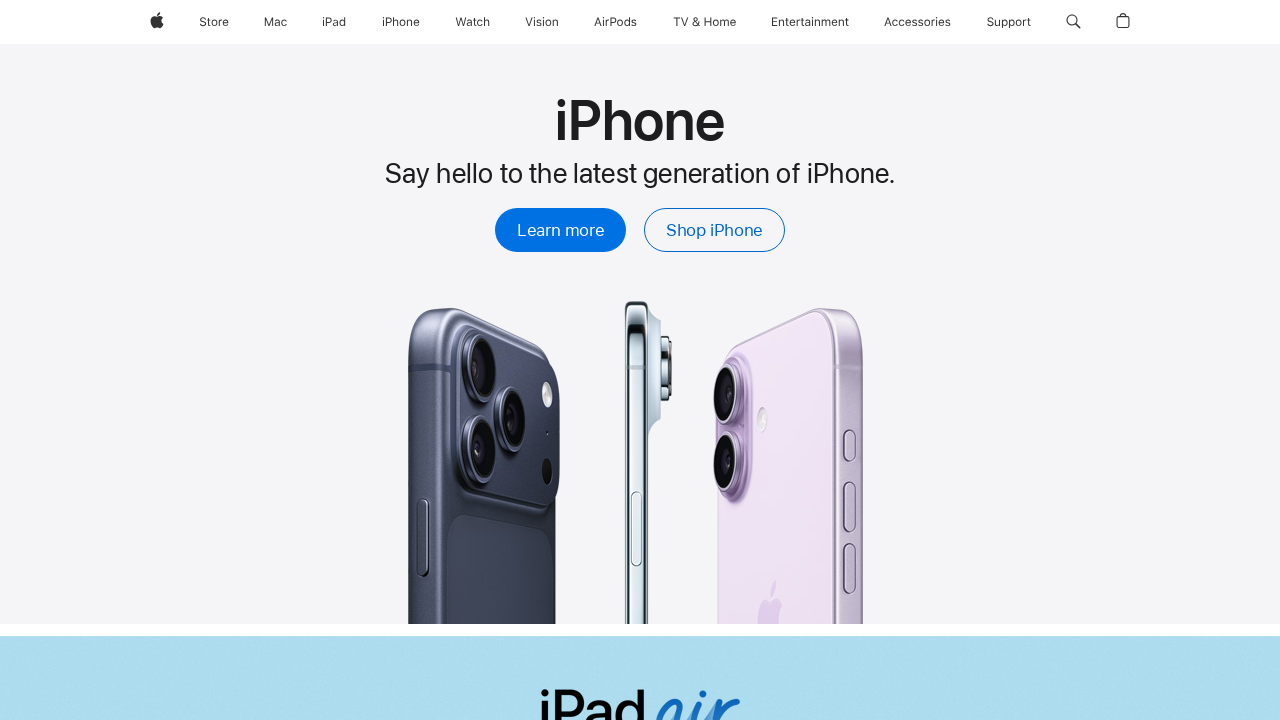

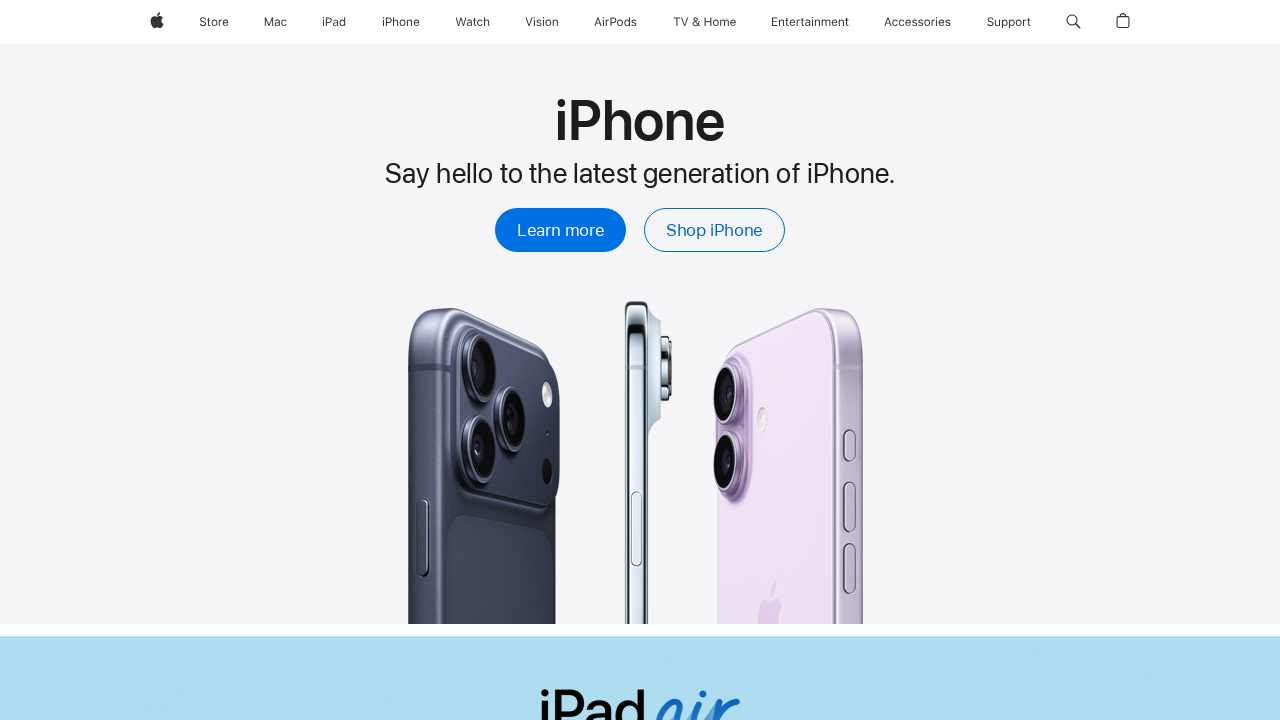